Tests double-click functionality on a button element

Starting URL: https://testkru.com/Elements/Buttons

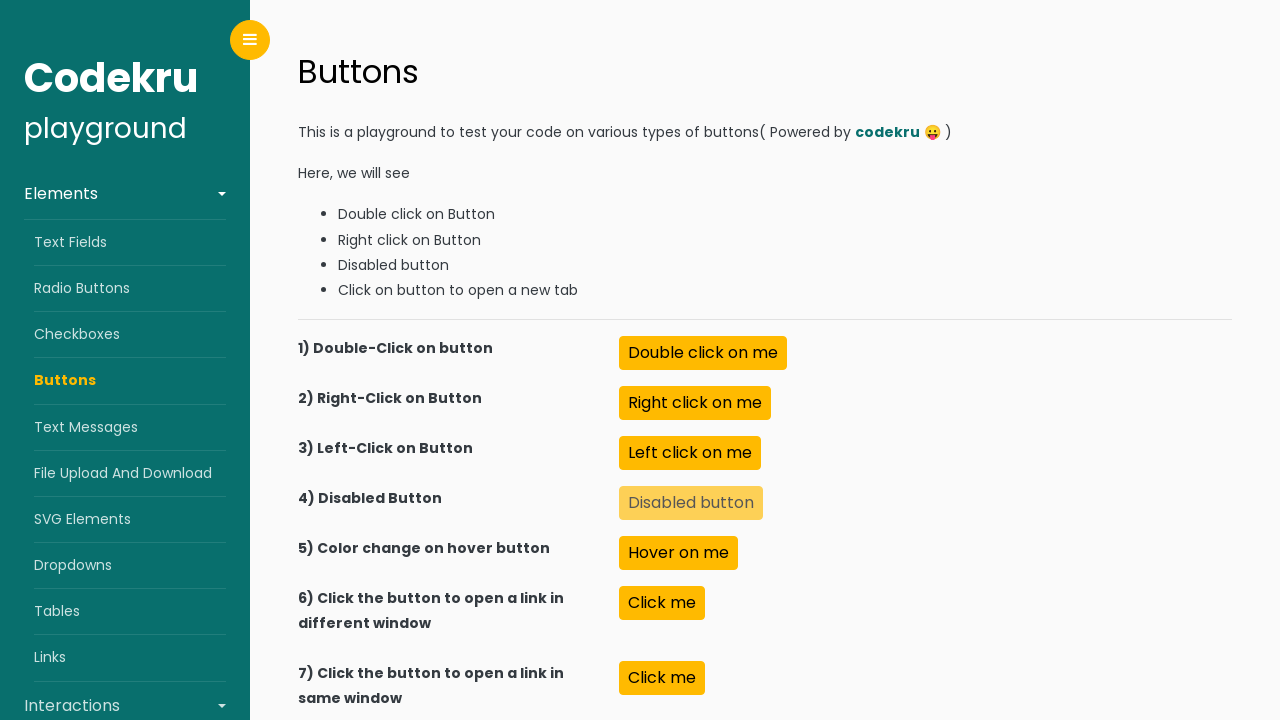

Located double-click button element
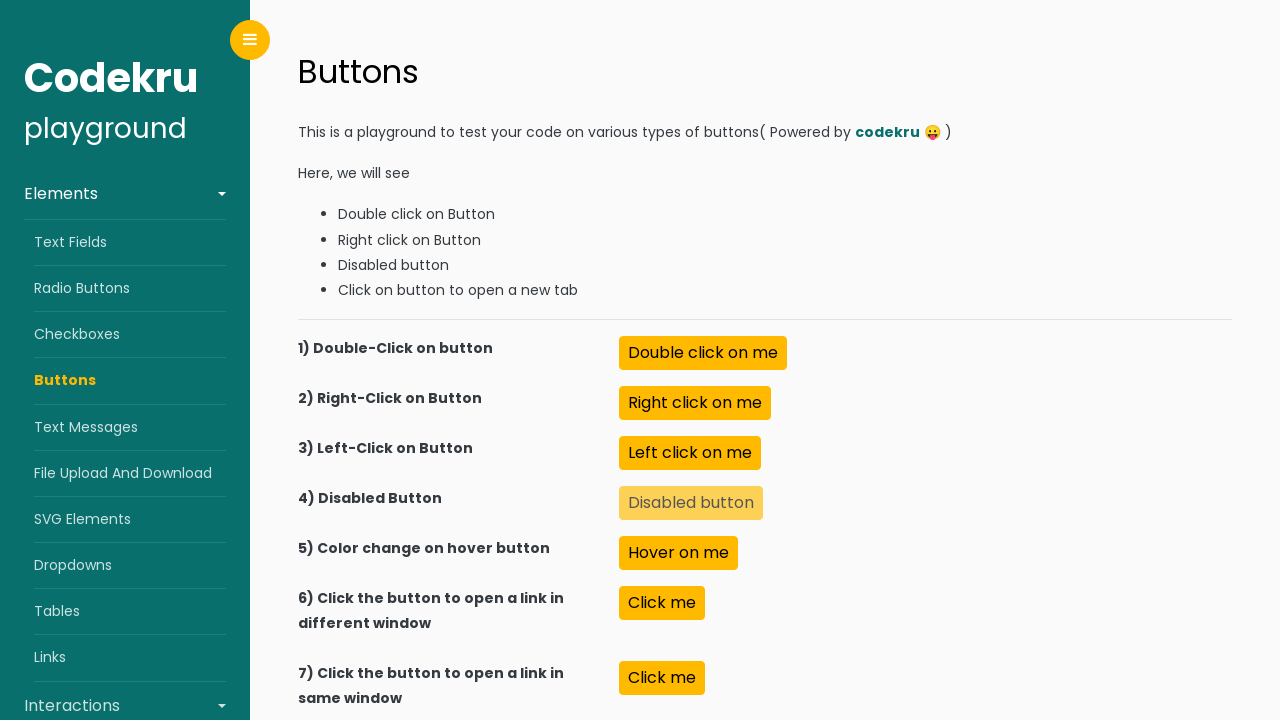

Performed double-click action on button element at (703, 353) on #doubleClick
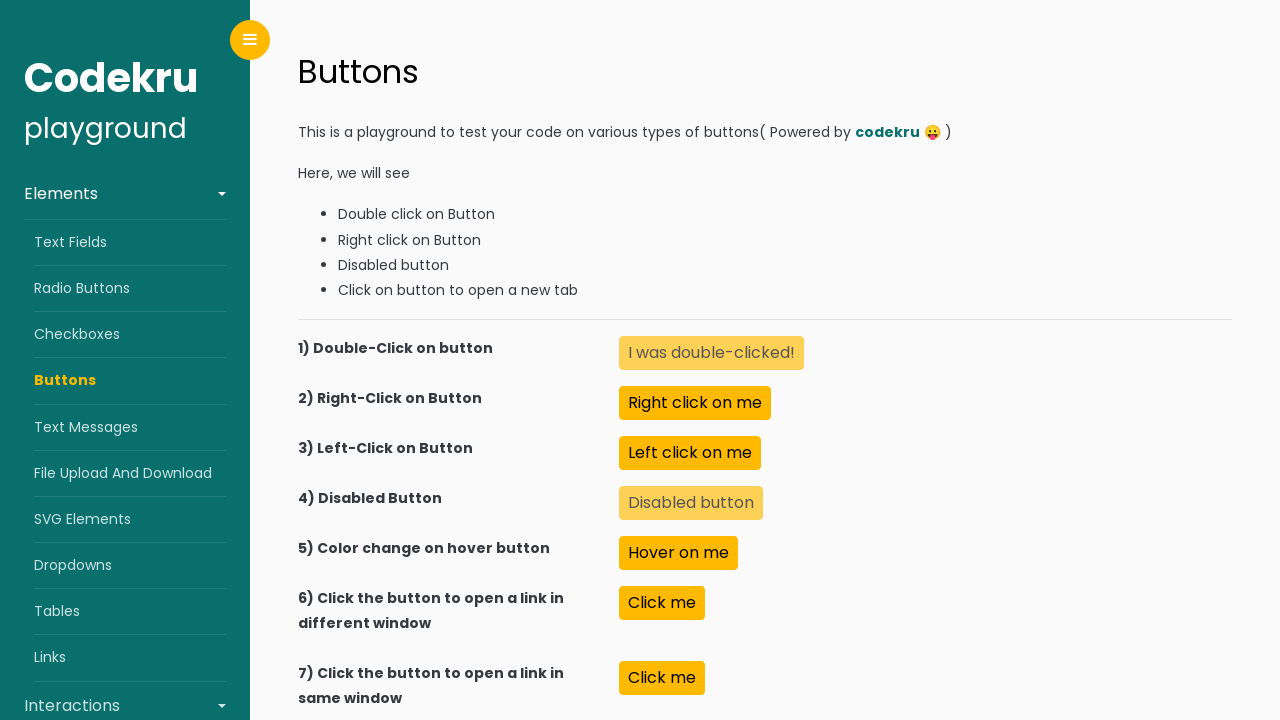

Retrieved text content after double-click
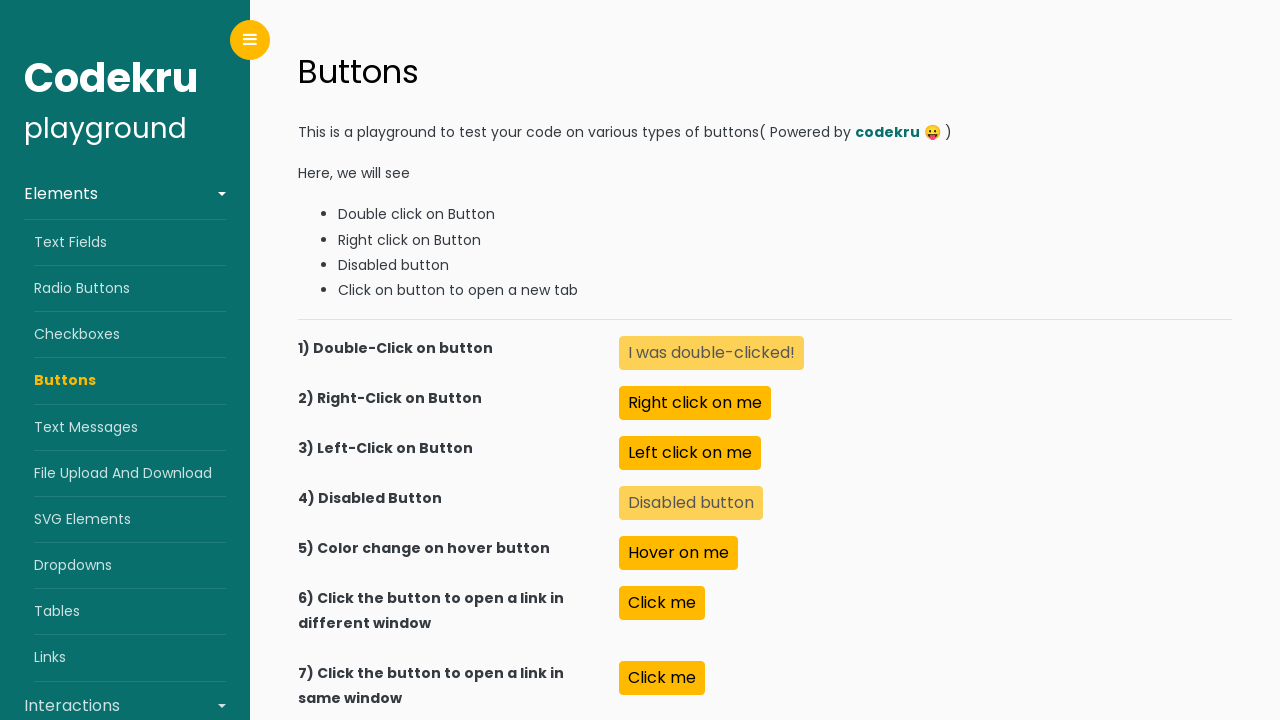

Printed text content to console
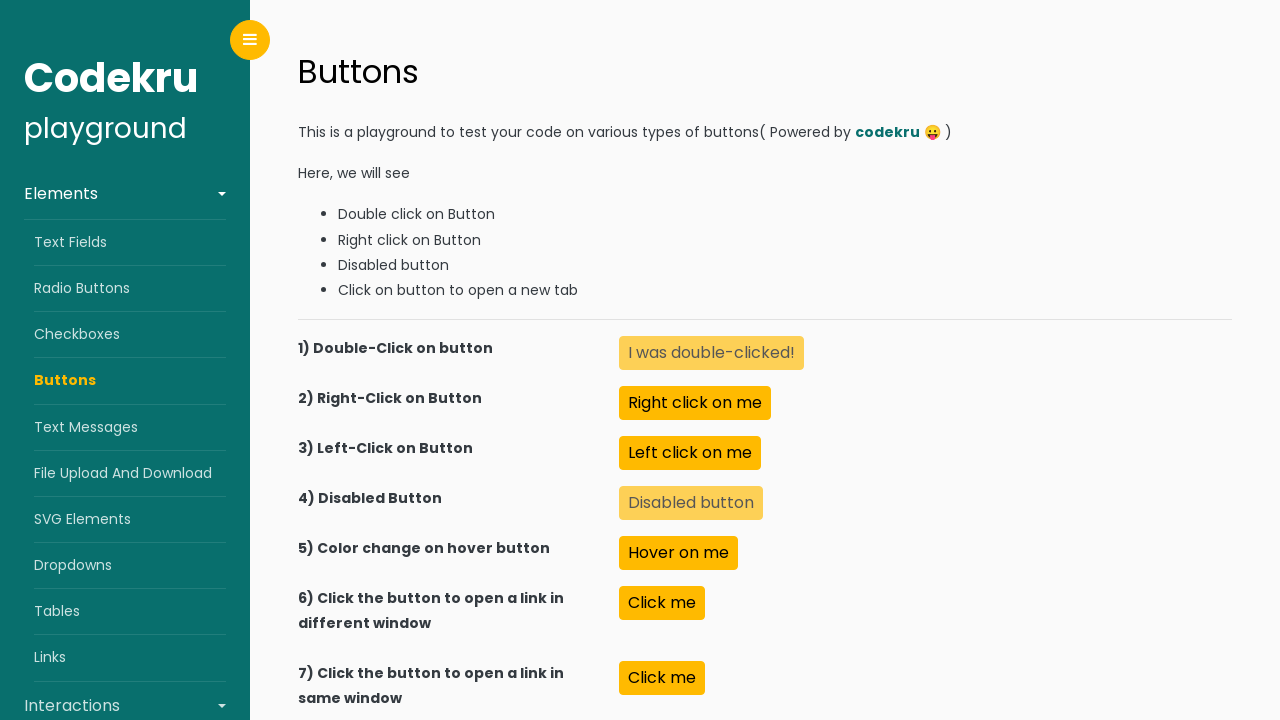

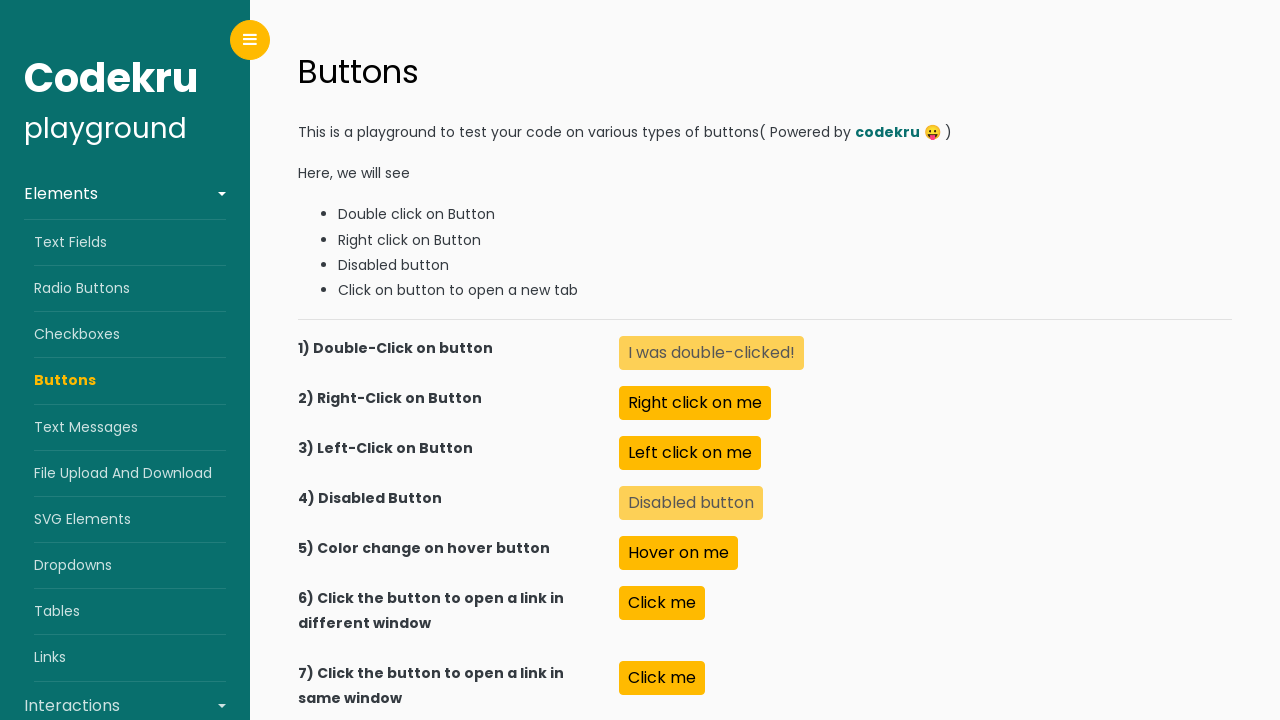